Navigates to the testotomasyonu homepage and verifies the page loads successfully by checking the URL

Starting URL: https://www.testotomasyonu.com

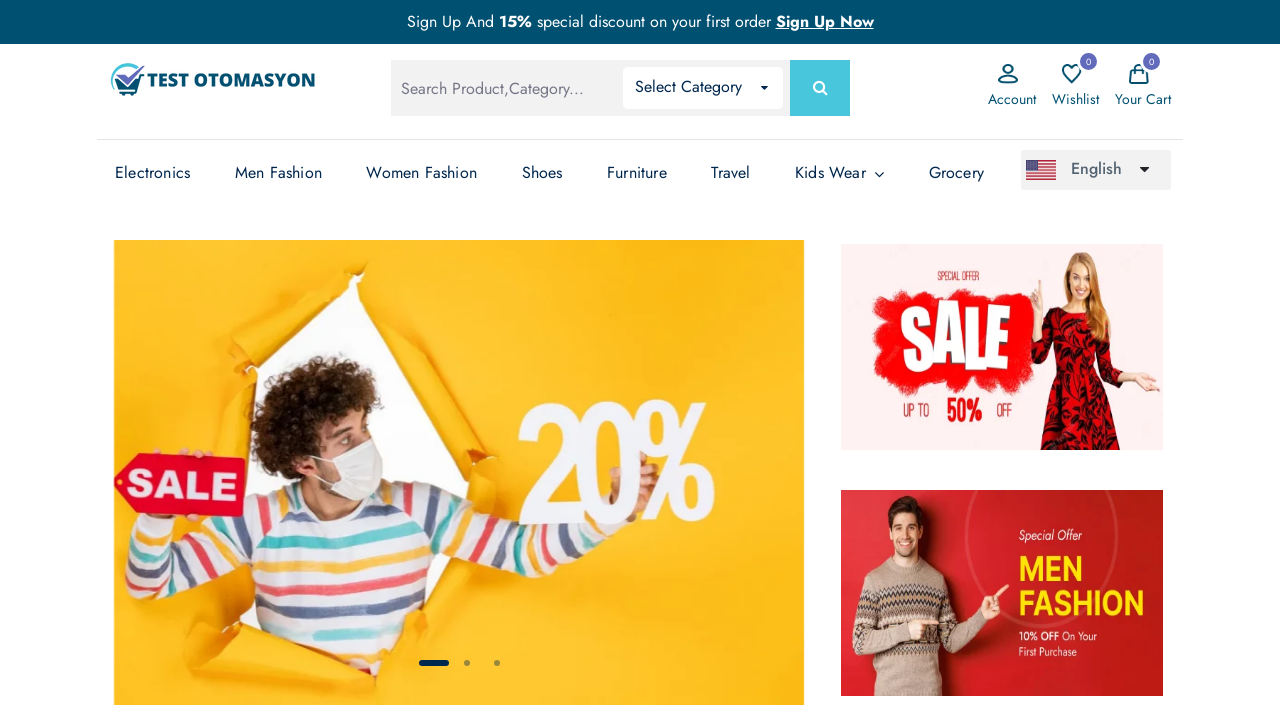

Waited for page DOM content to load
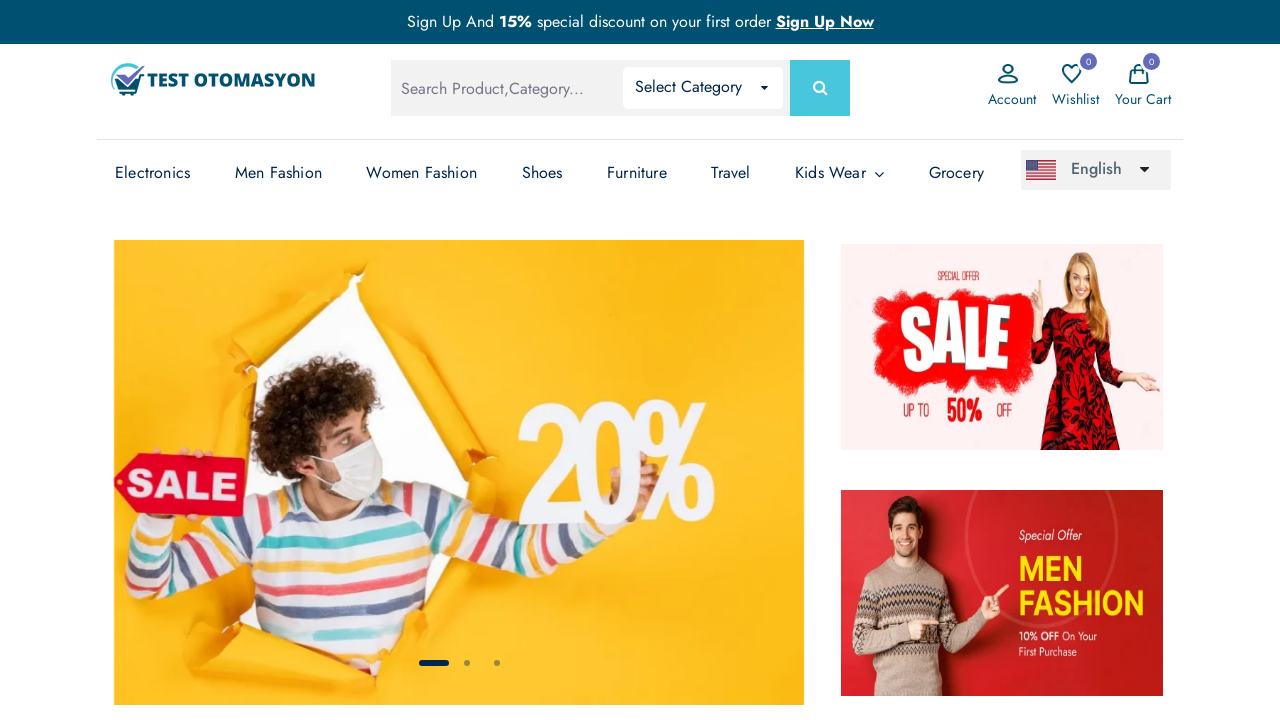

Verified URL contains 'testotomasyonu'
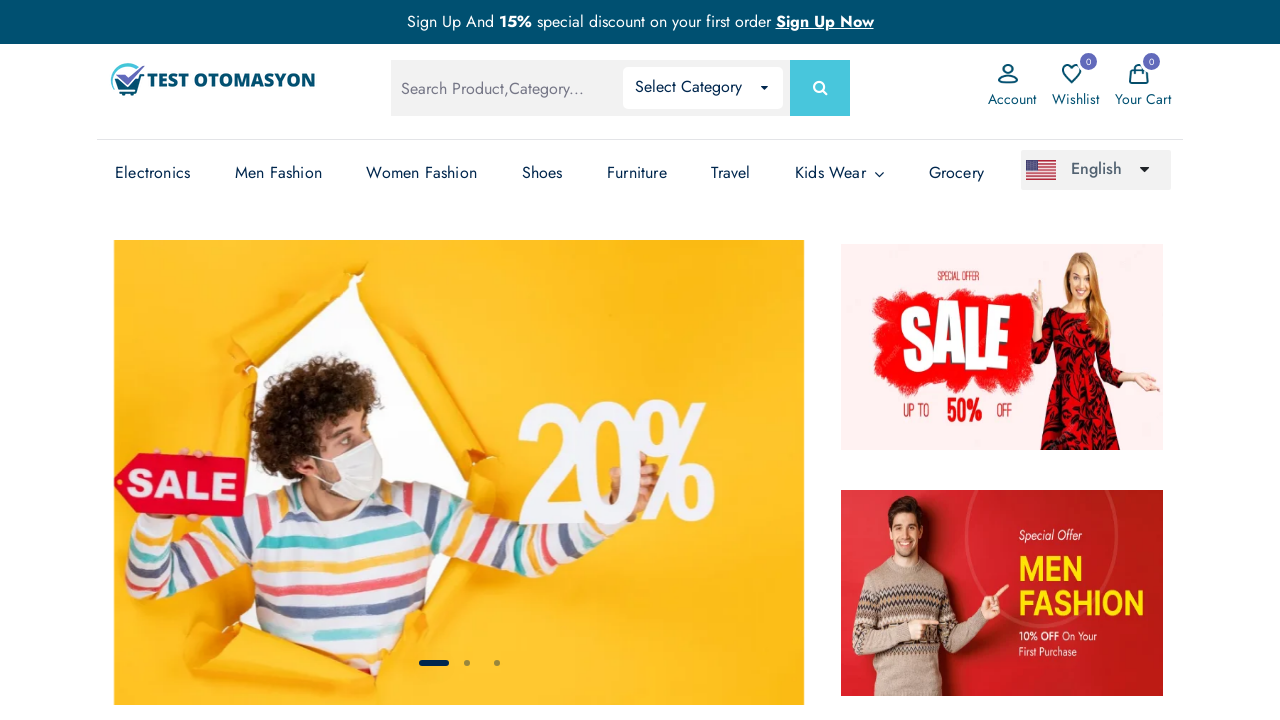

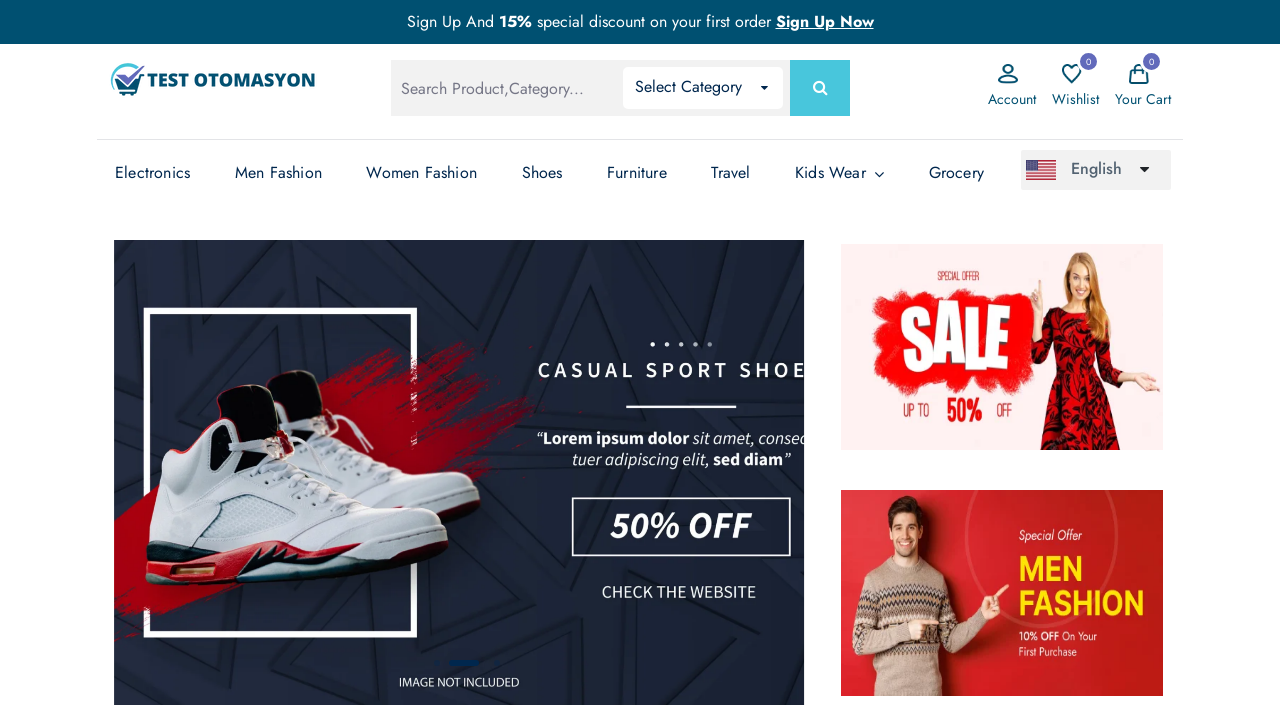